Tests checkbox interactions by toggling their states and verifying the changes

Starting URL: https://the-internet.herokuapp.com/checkboxes

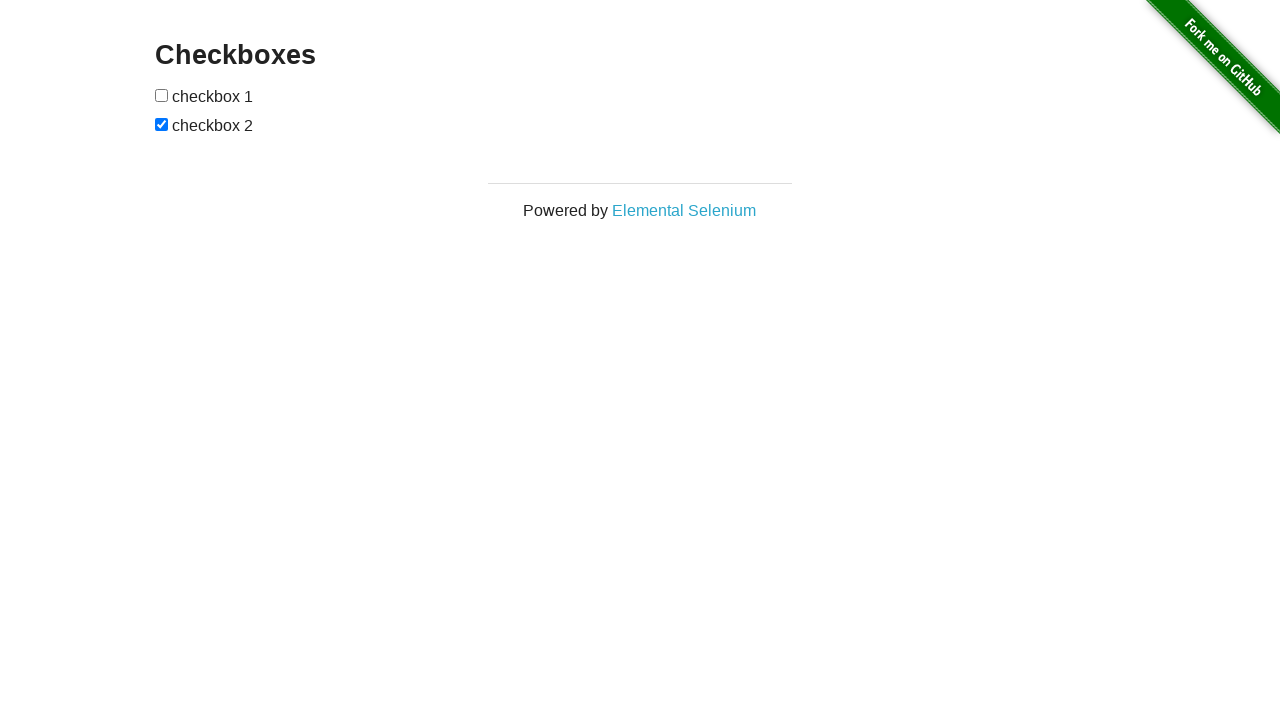

Located all checkboxes on the page
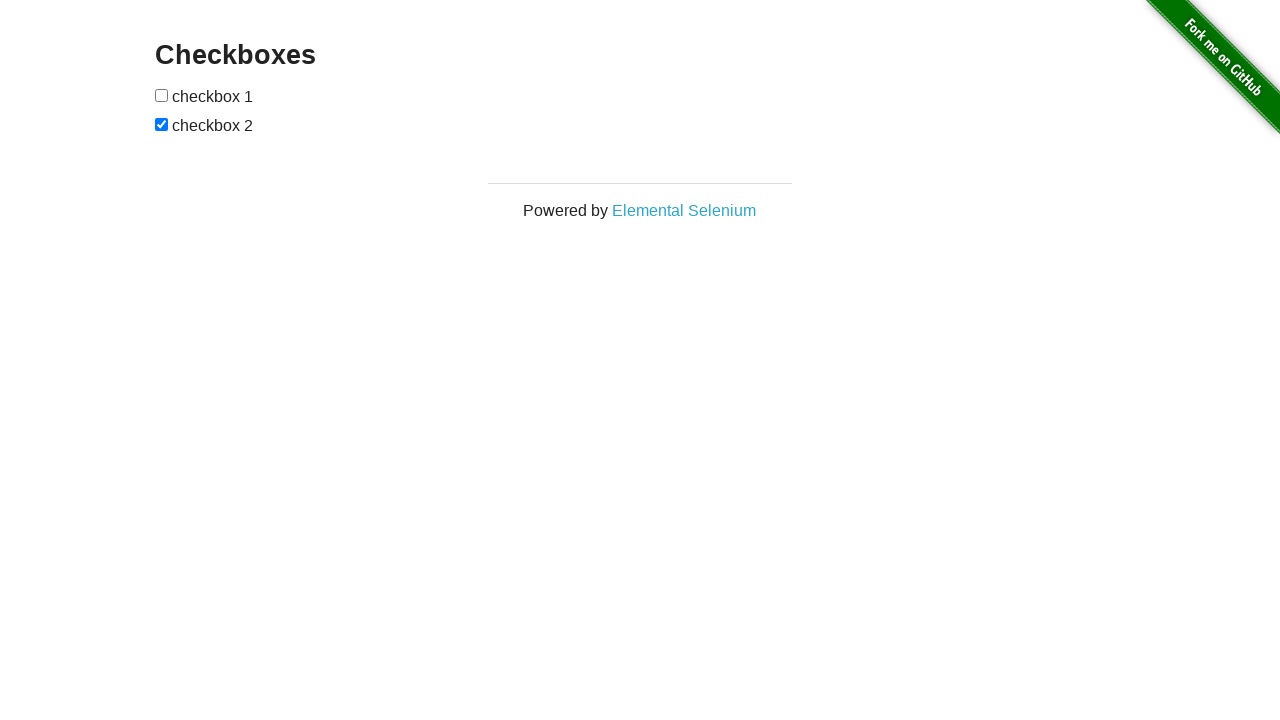

Clicked first checkbox to toggle its state from unchecked to checked at (162, 95) on [type=checkbox] >> nth=0
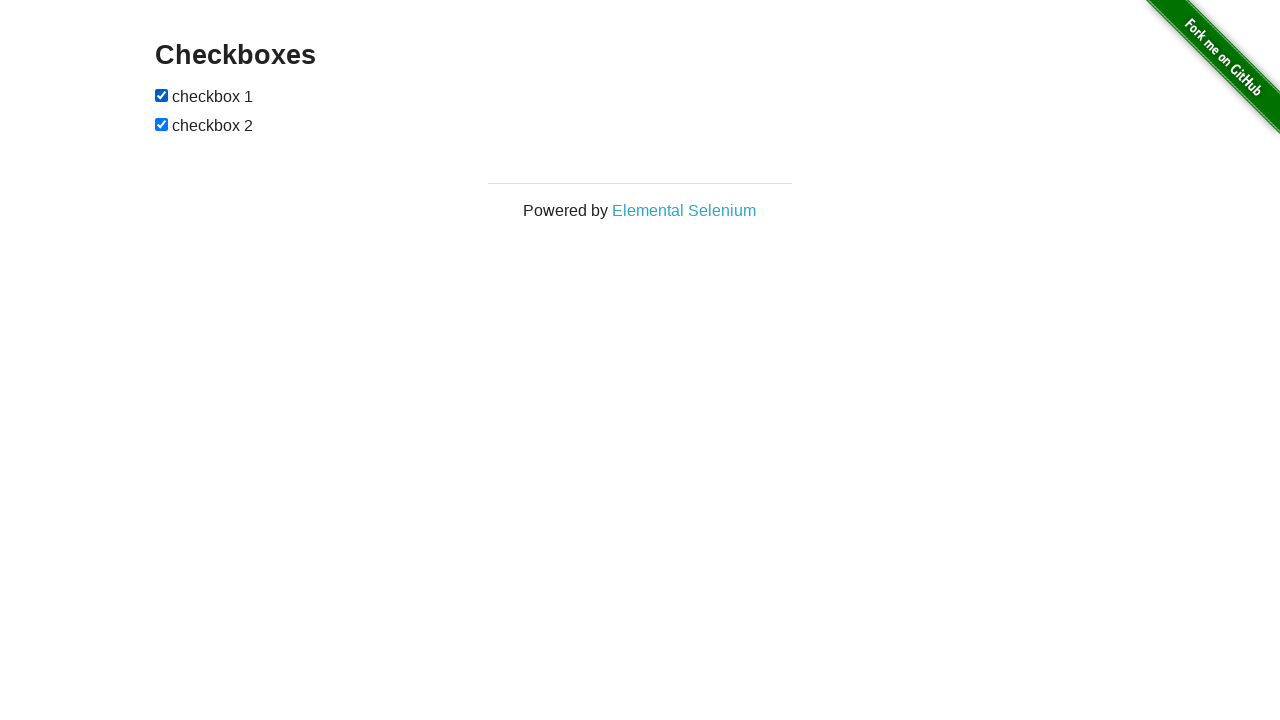

Clicked second checkbox to toggle its state from checked to unchecked at (162, 124) on [type=checkbox] >> nth=1
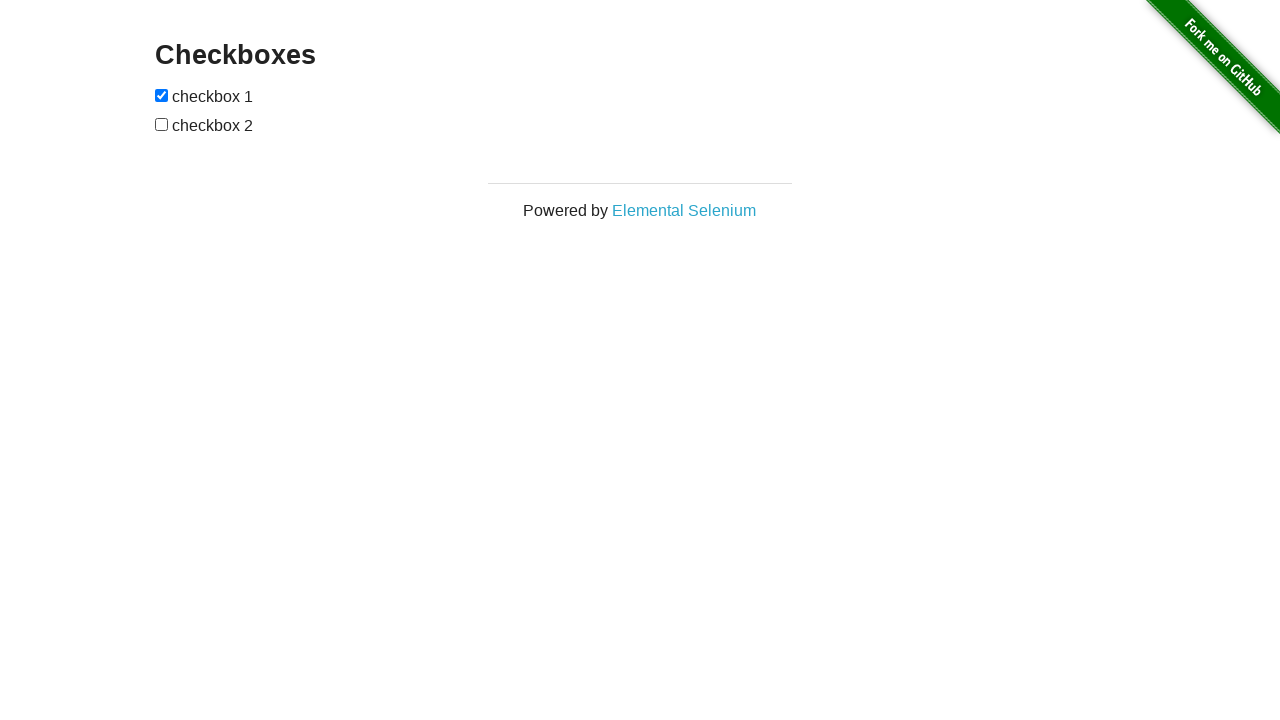

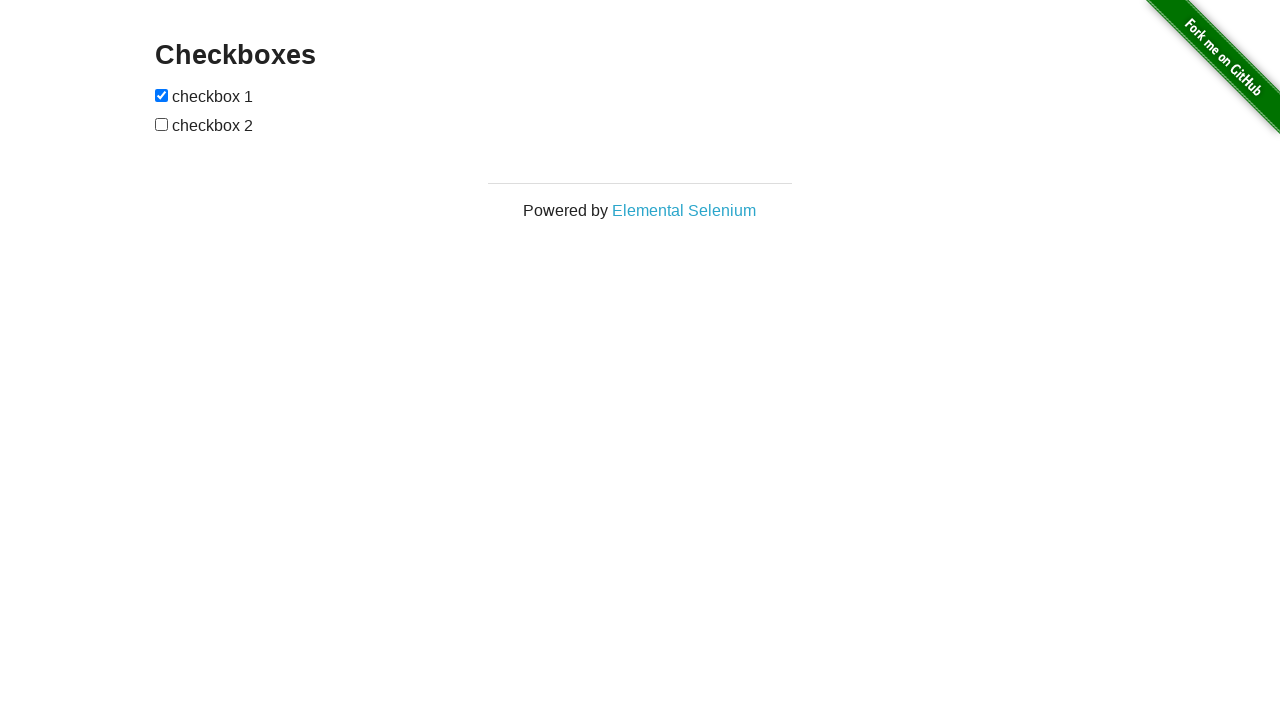